Tests JavaScript alert functionality by clicking the Alert button, verifying the alert message appears, and accepting the alert.

Starting URL: http://automationbykrishna.com/

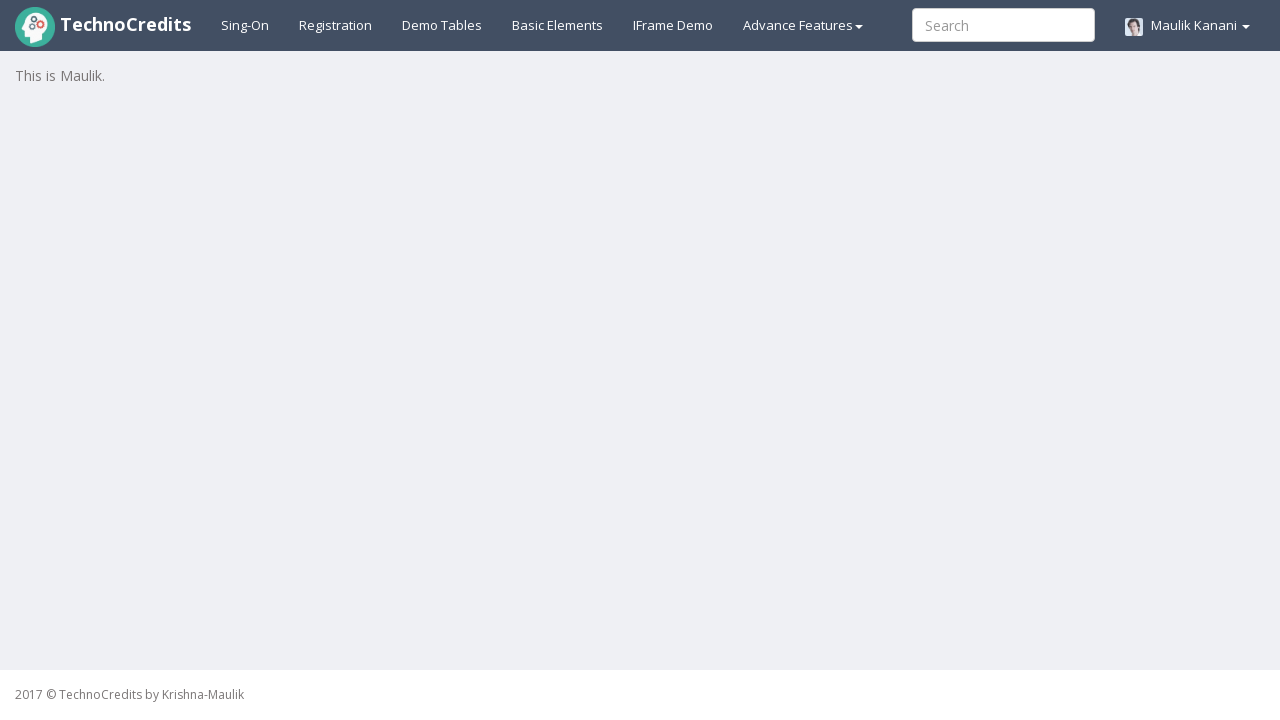

Clicked on Basic Elements tab at (558, 25) on #basicelements
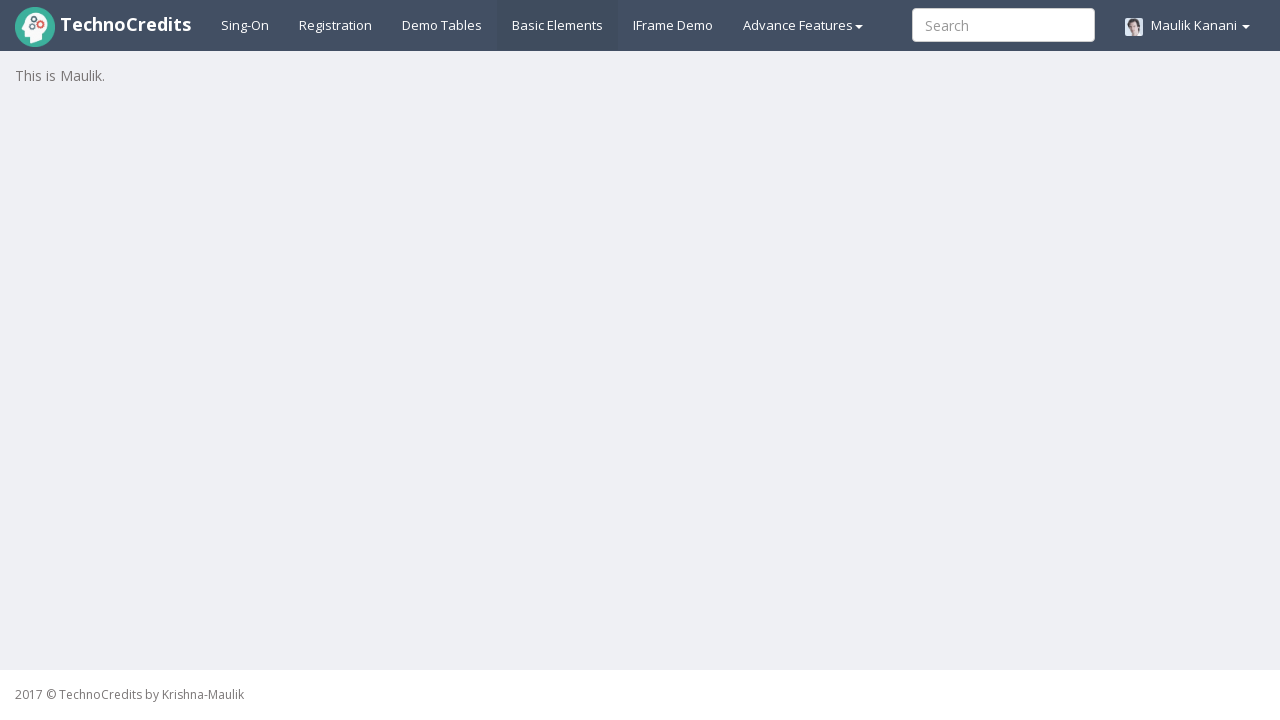

Clicked on JavaScript Alert button at (73, 578) on #javascriptAlert
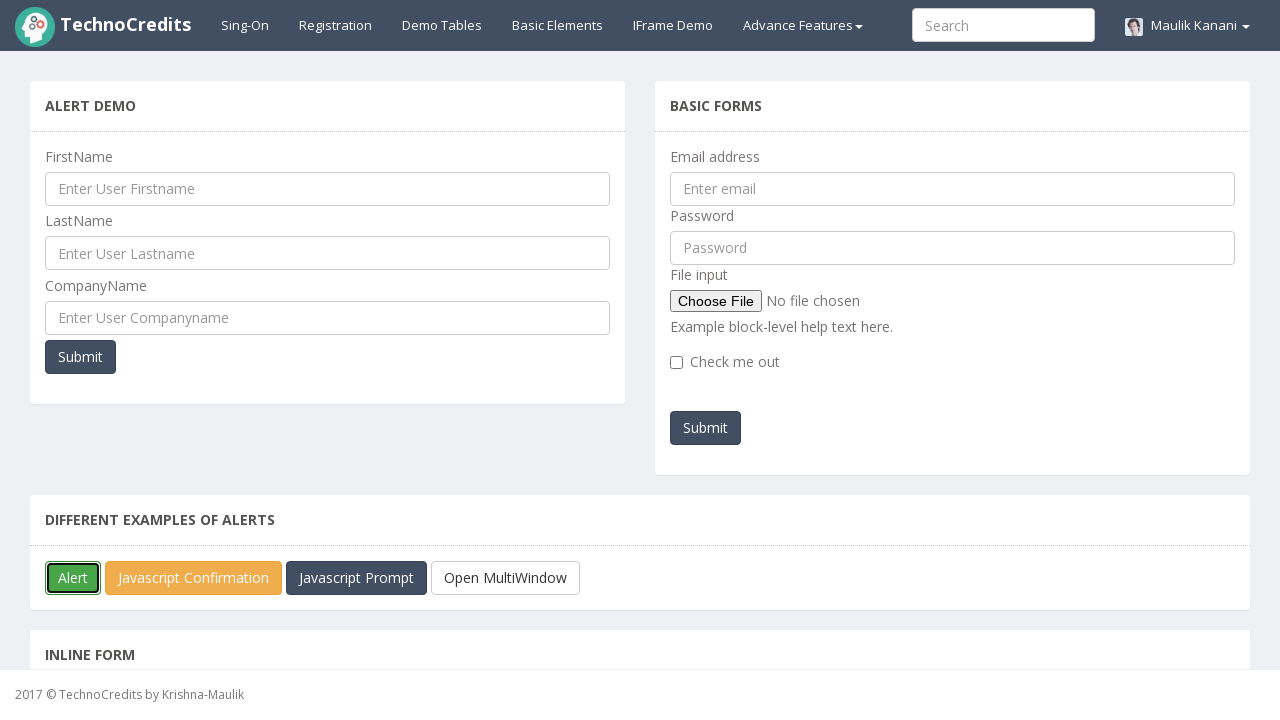

Set up dialog handler to accept alerts
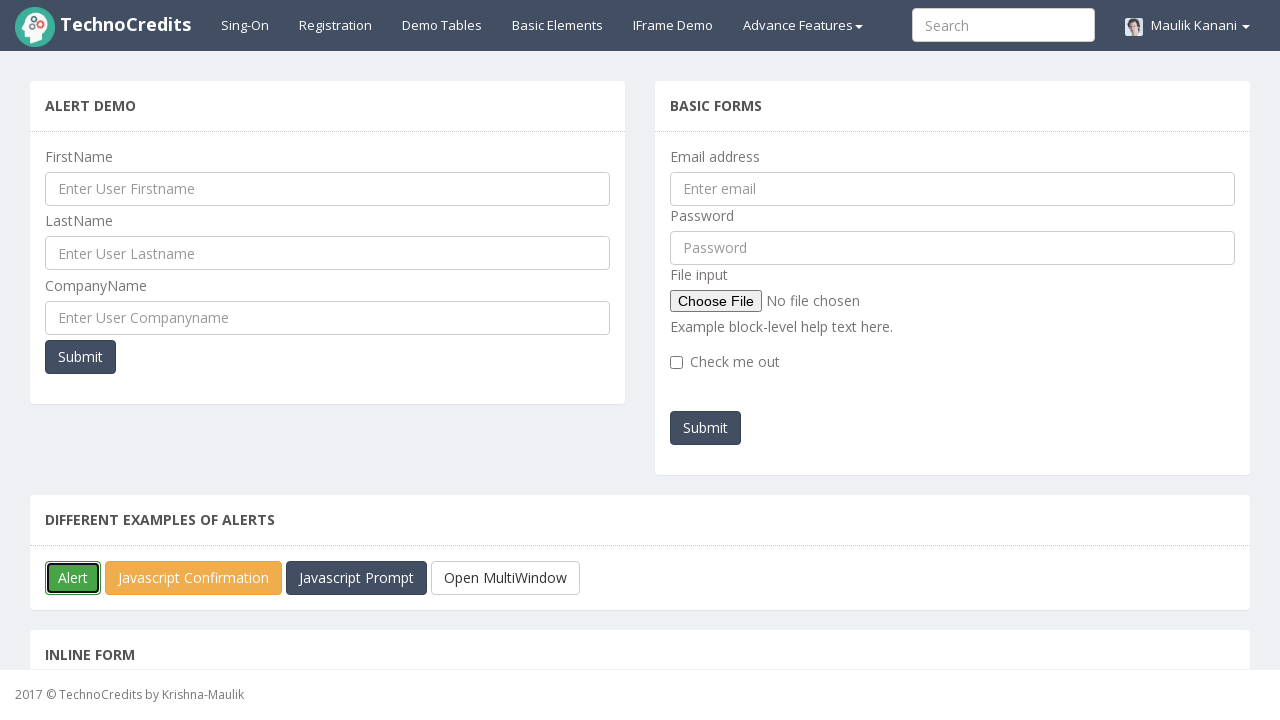

Waited for alert handling to complete
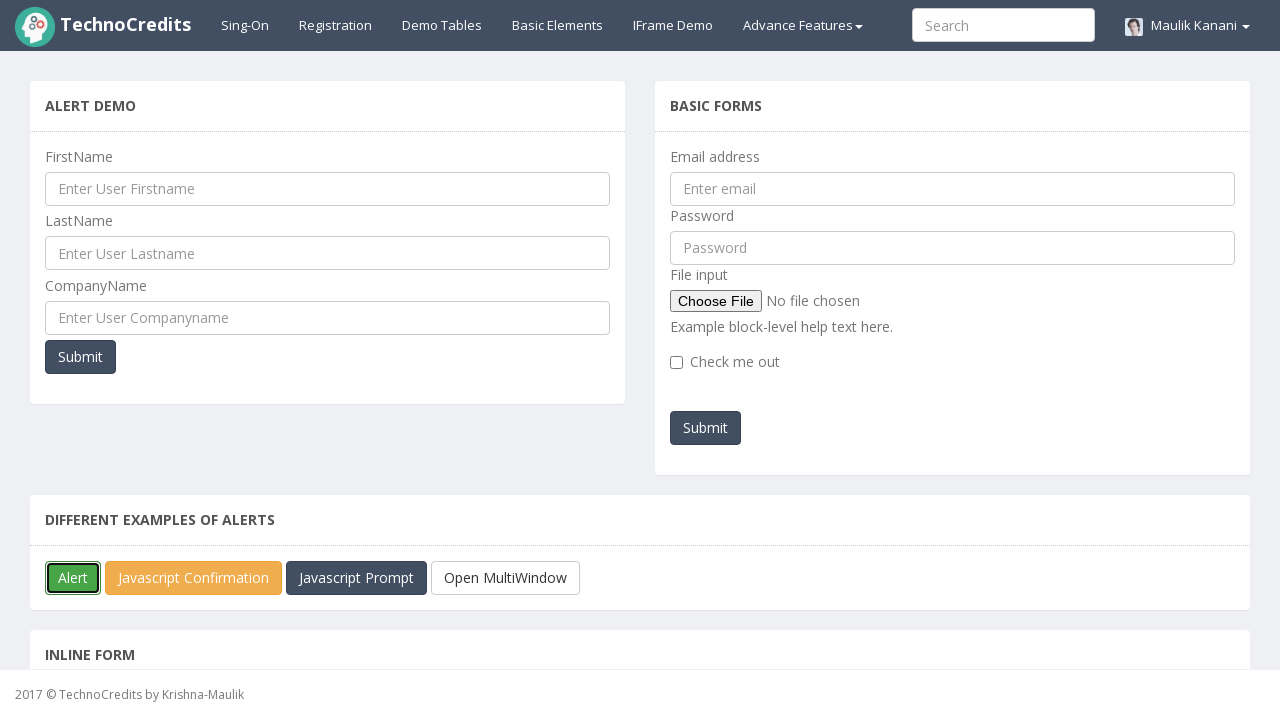

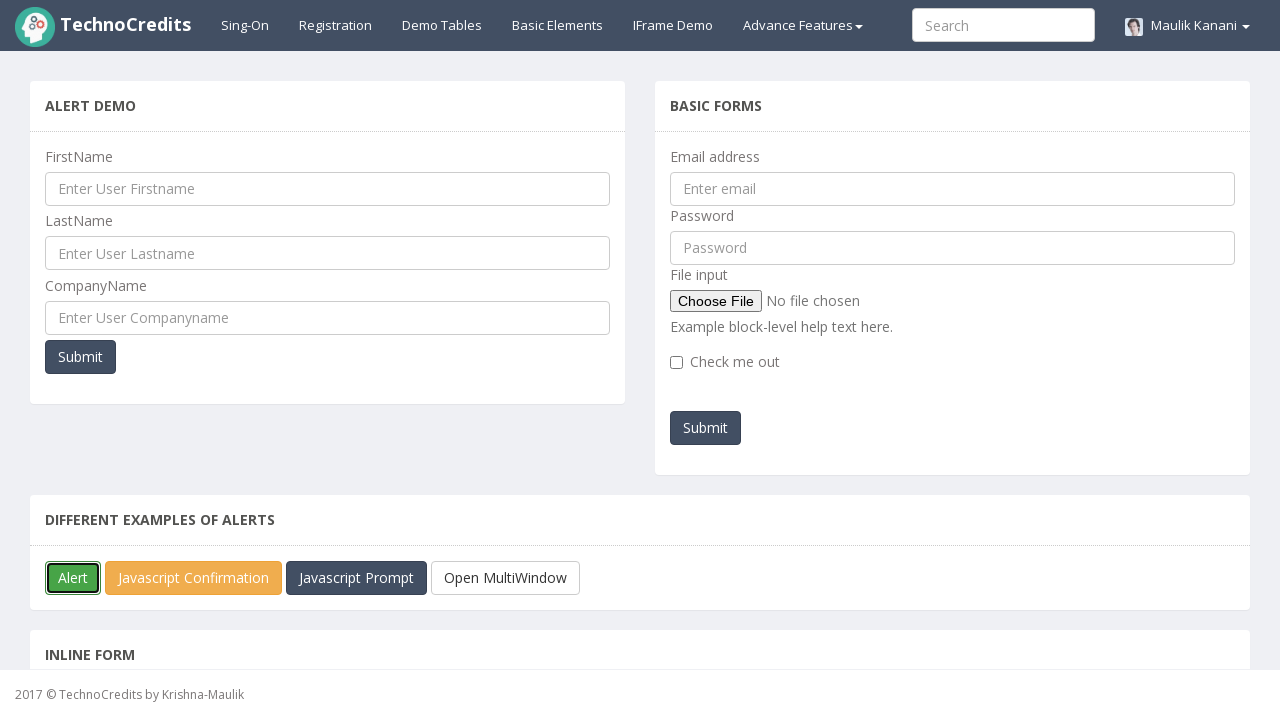